Tests JavaScript confirm dialog by clicking the confirm button and dismissing it to verify Cancel result

Starting URL: https://the-internet.herokuapp.com/javascript_alerts

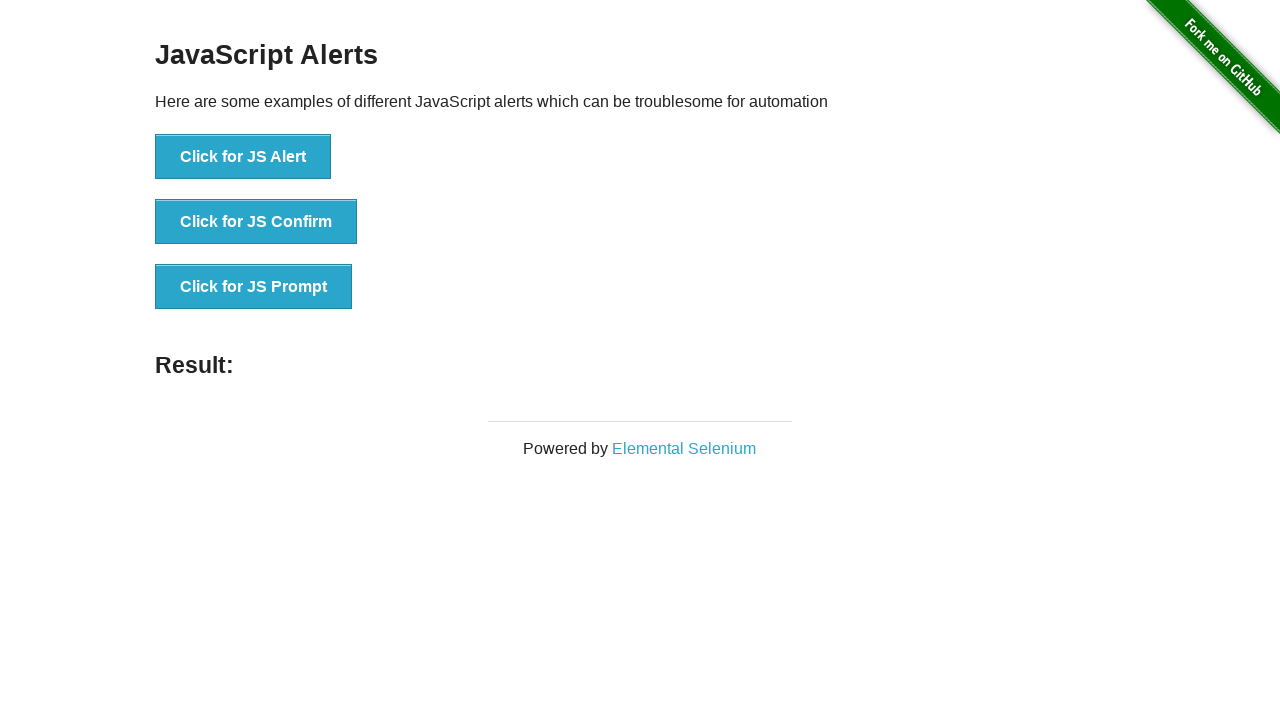

Clicked on JS Confirm button at (256, 222) on #content > div > ul > li:nth-child(2) > button
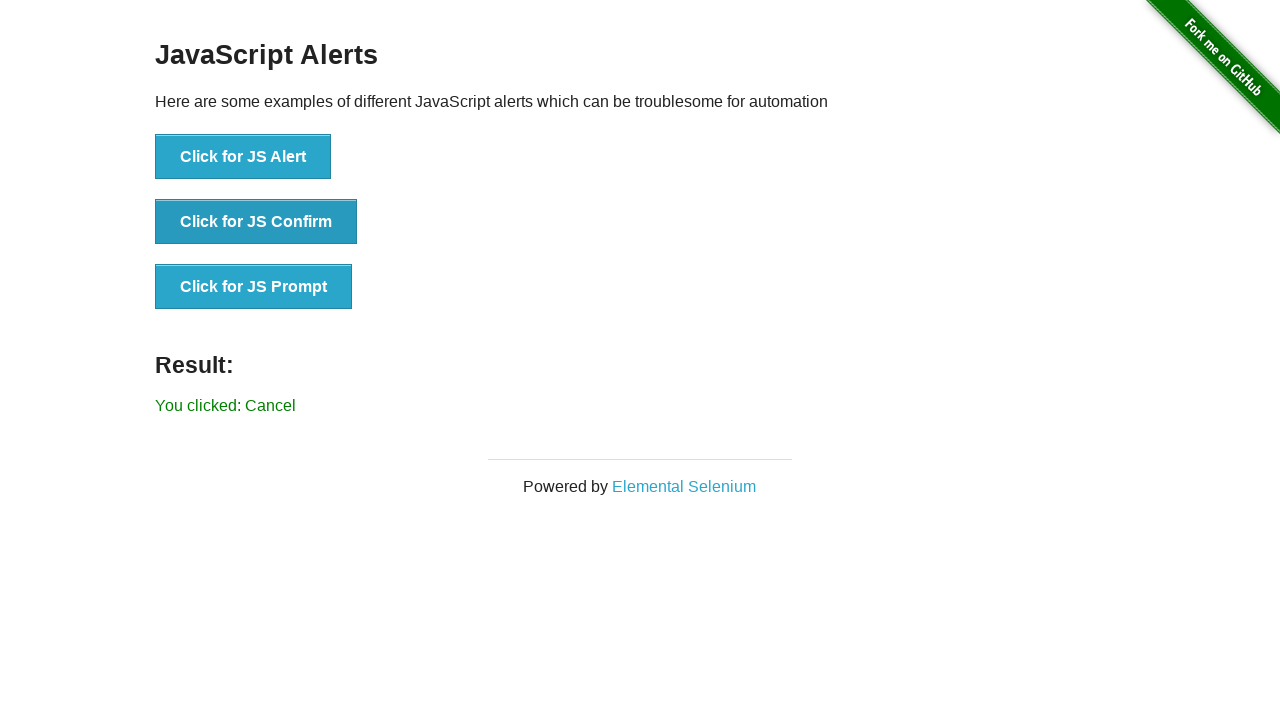

Set up dialog handler to dismiss confirm dialog
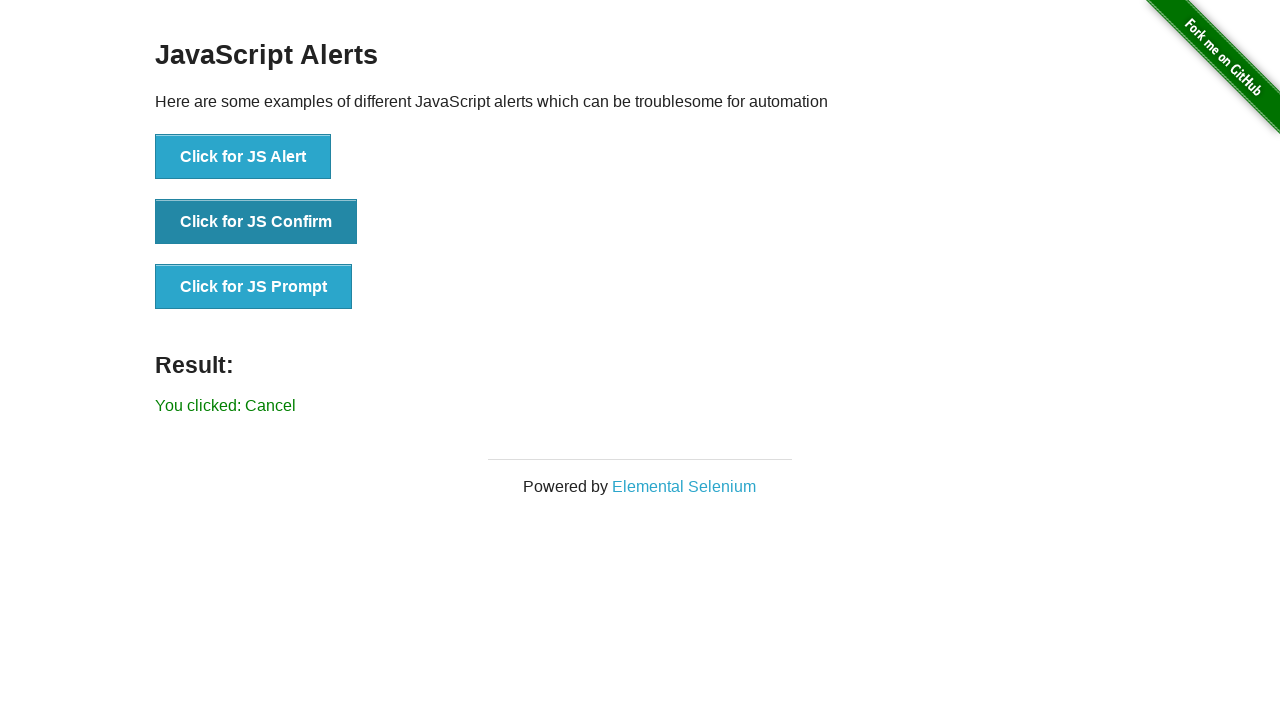

Verified result displays 'You clicked: Cancel'
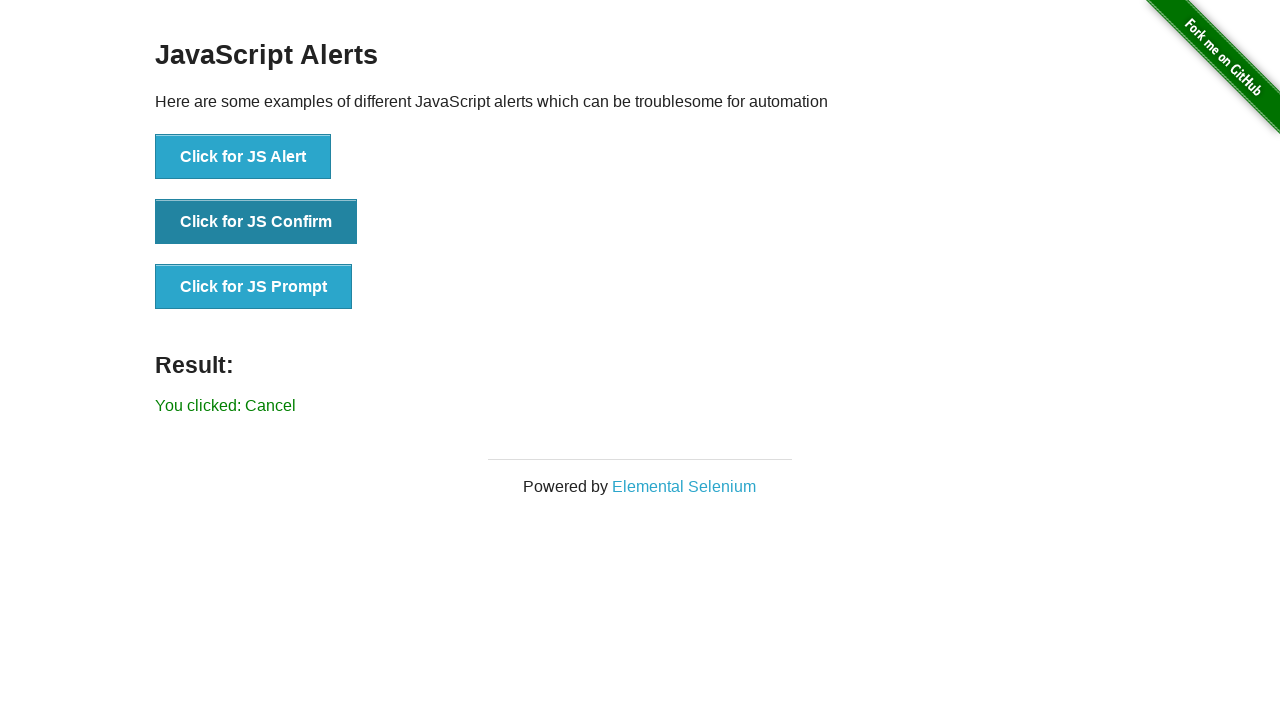

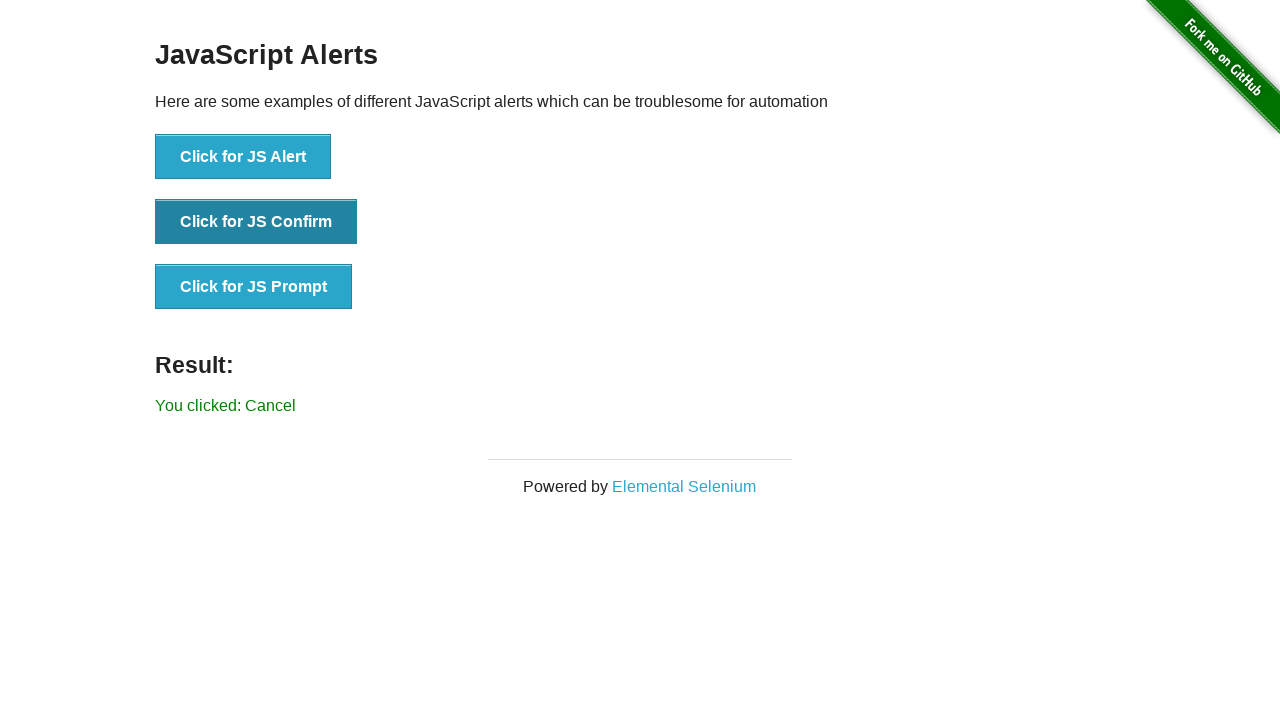